Tests JavaScript-based scrolling on a practice page by scrolling the main window and a scrollable table container, then validates that the sum of values in the 4th column matches the displayed total amount.

Starting URL: https://rahulshettyacademy.com/AutomationPractice/

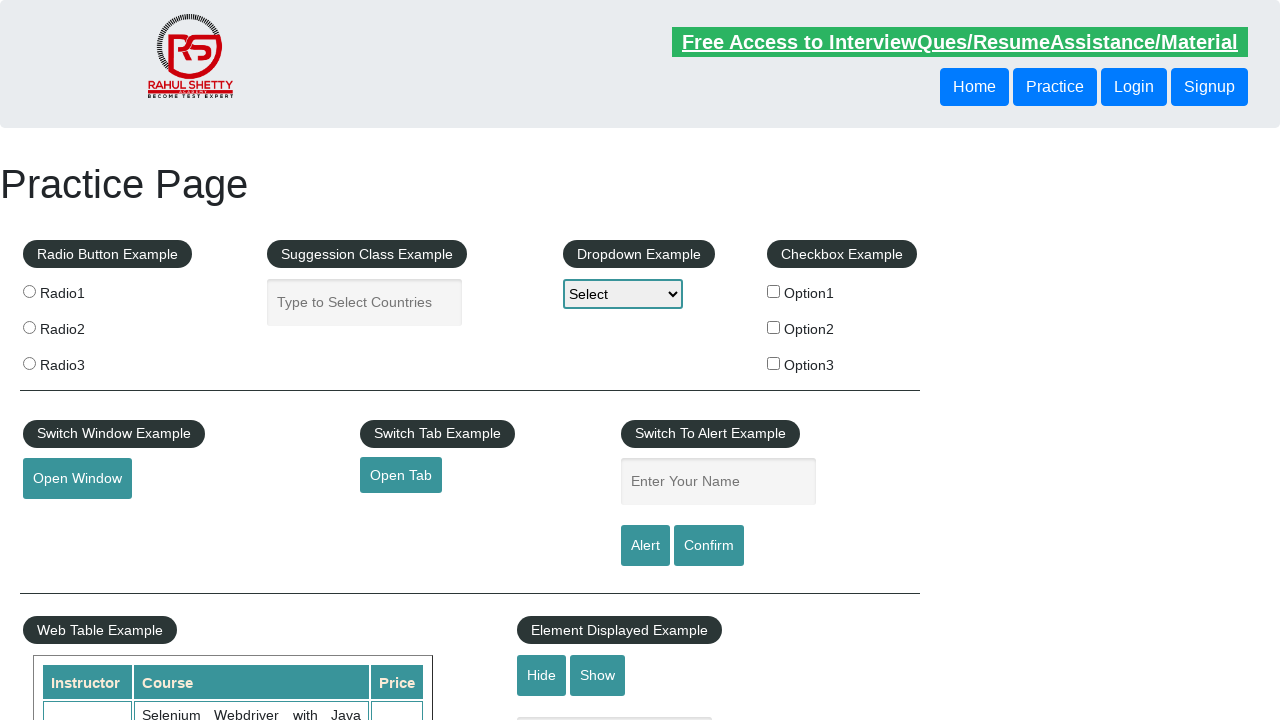

Scrolled main window down by 500 pixels using JavaScript
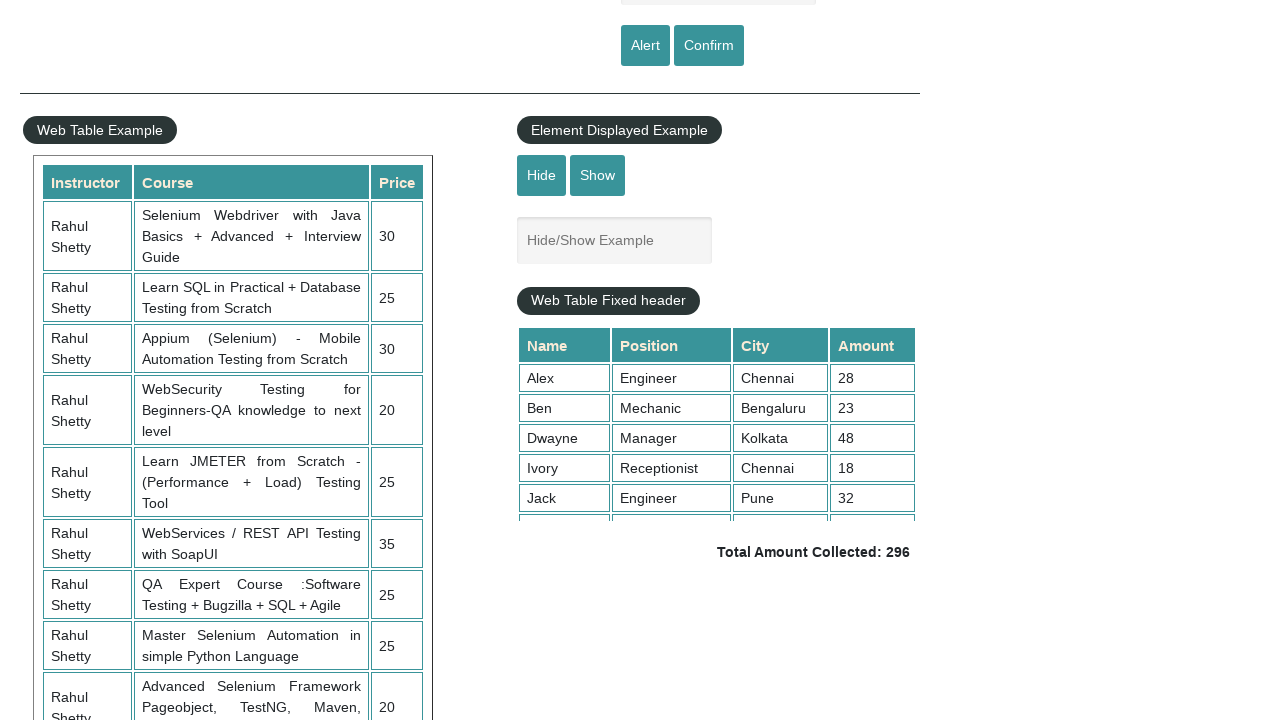

Waited 1 second for main window scroll to complete
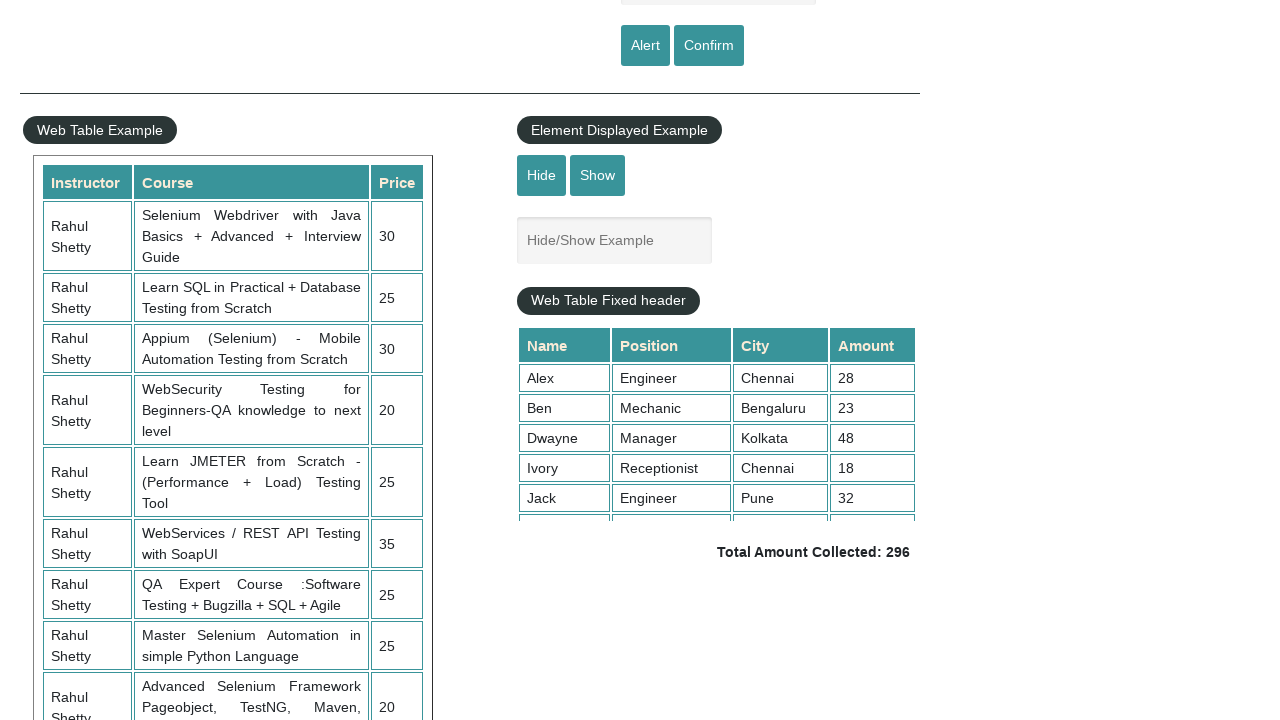

Scrolled table container (.tableFixHead) to top position 5000 pixels using JavaScript
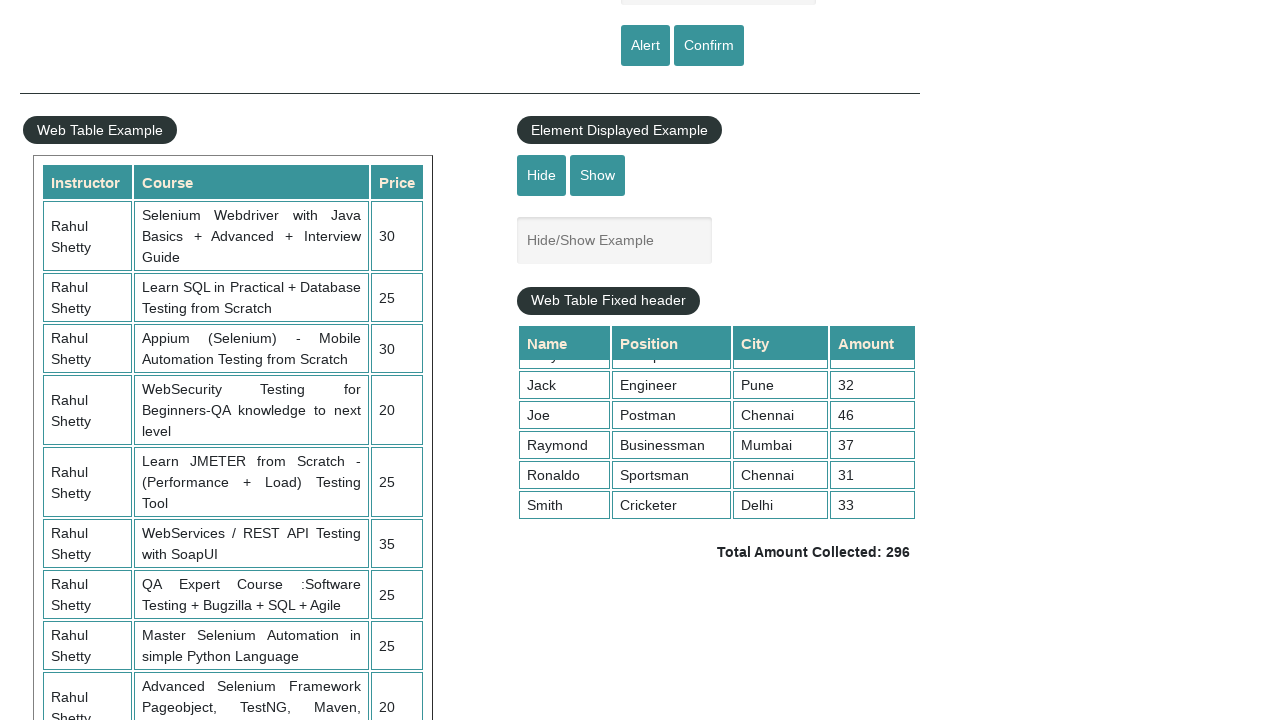

Waited 1 second for table container scroll to complete
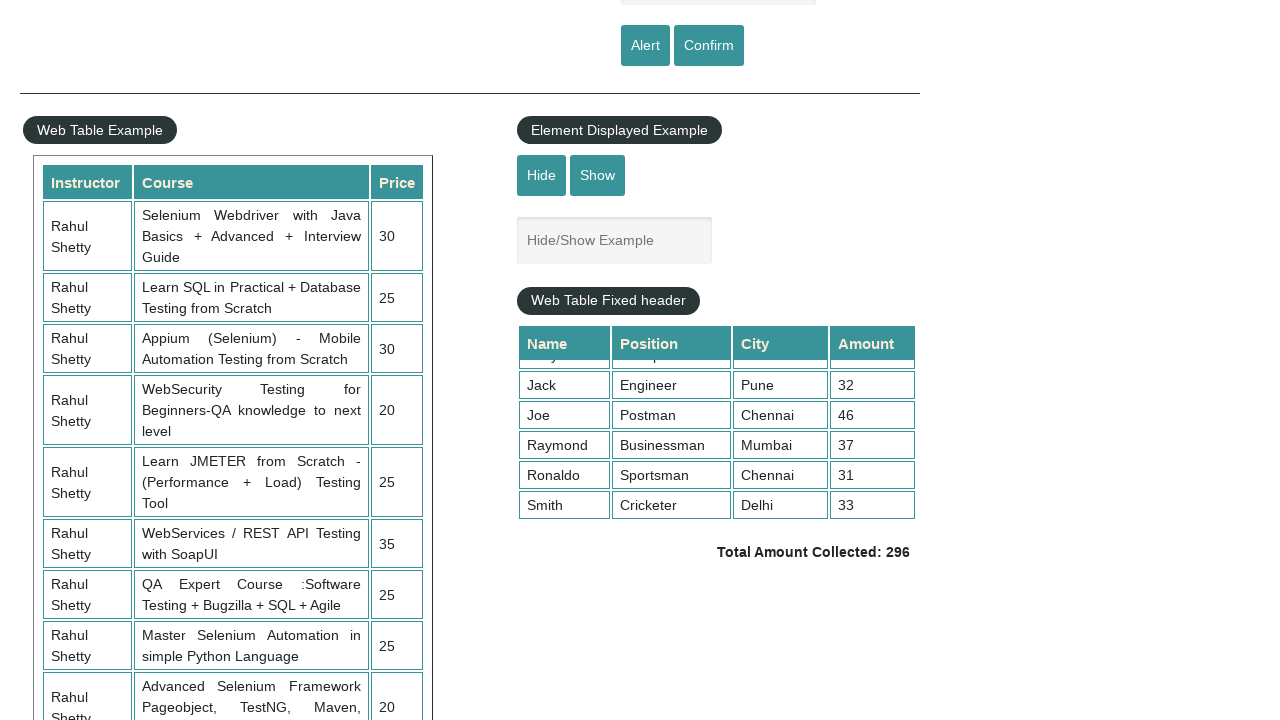

Located all cells from the 4th column of the scrollable table
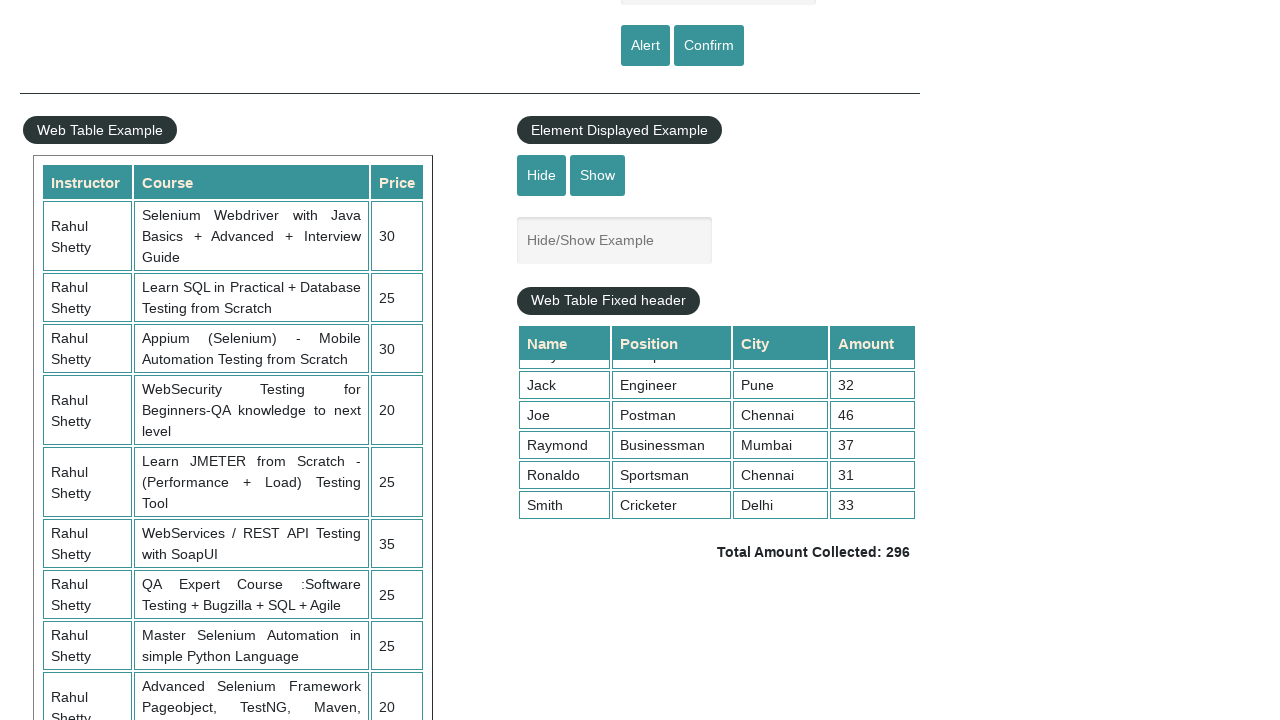

Calculated sum of all values in 4th column: 296
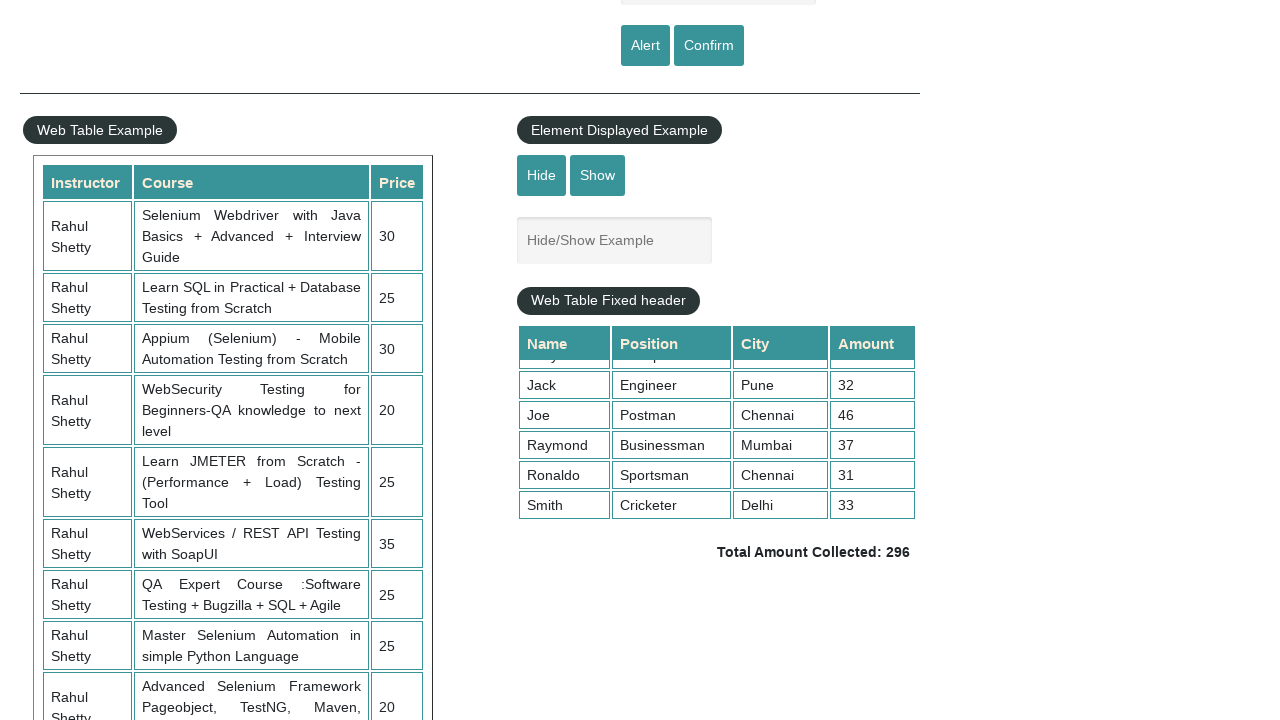

Extracted total amount text from page: ' Total Amount Collected: 296 '
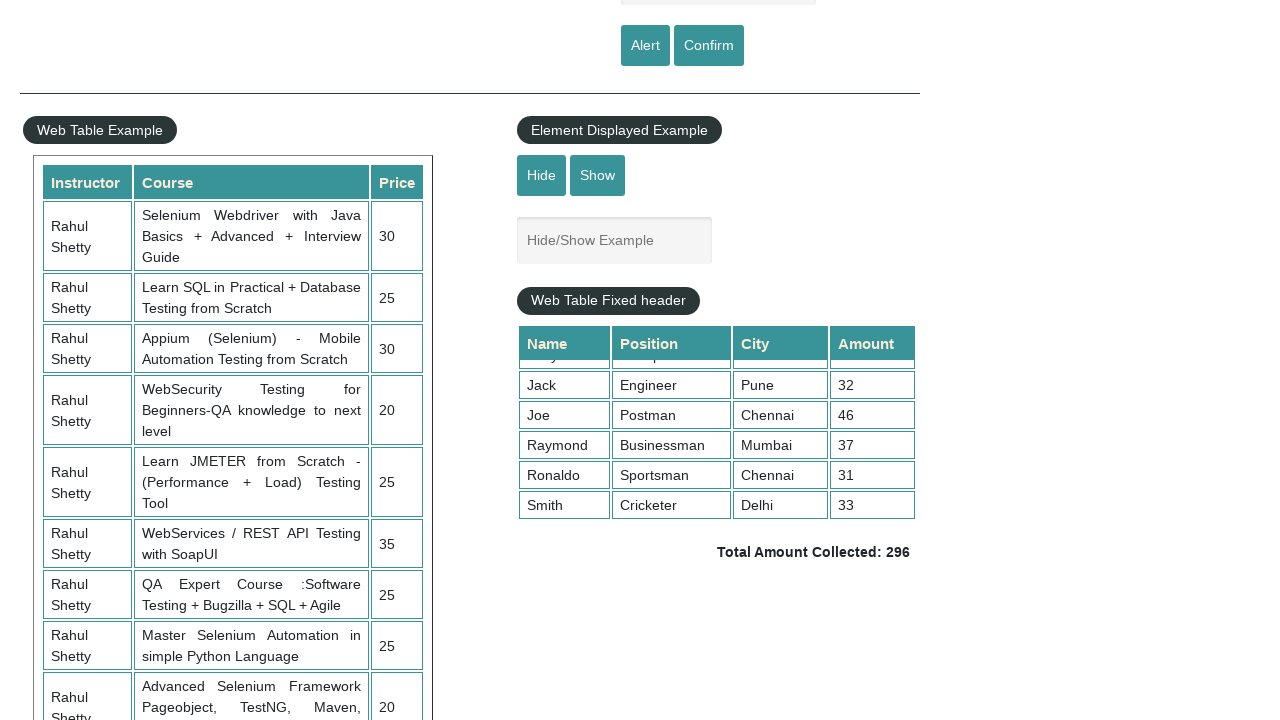

Parsed displayed total amount as numeric value: 296
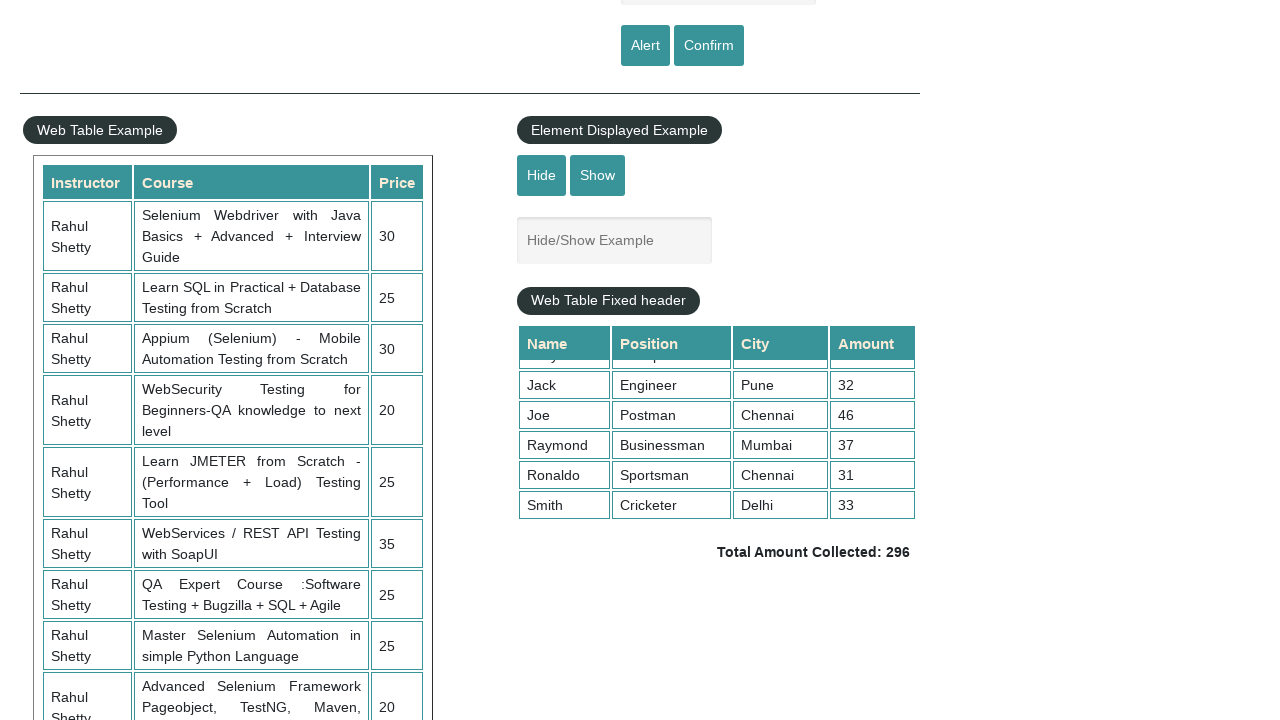

Assertion passed: calculated sum (296) matches displayed total (296)
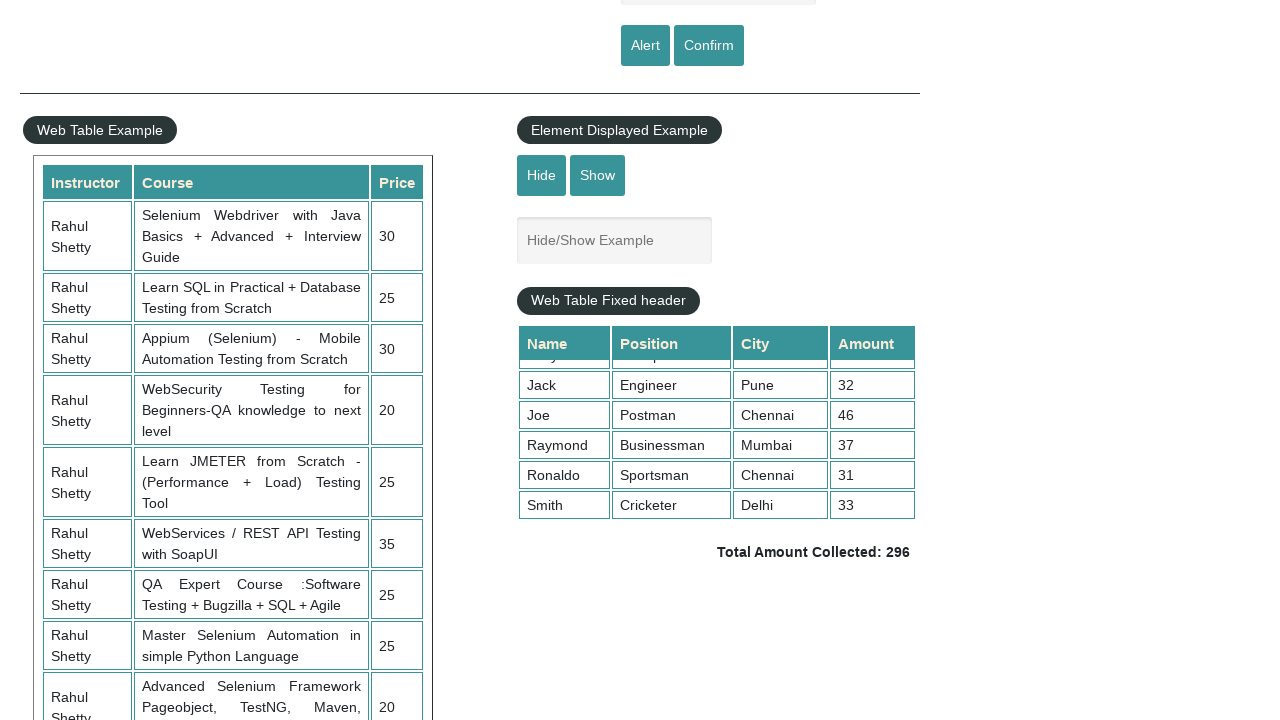

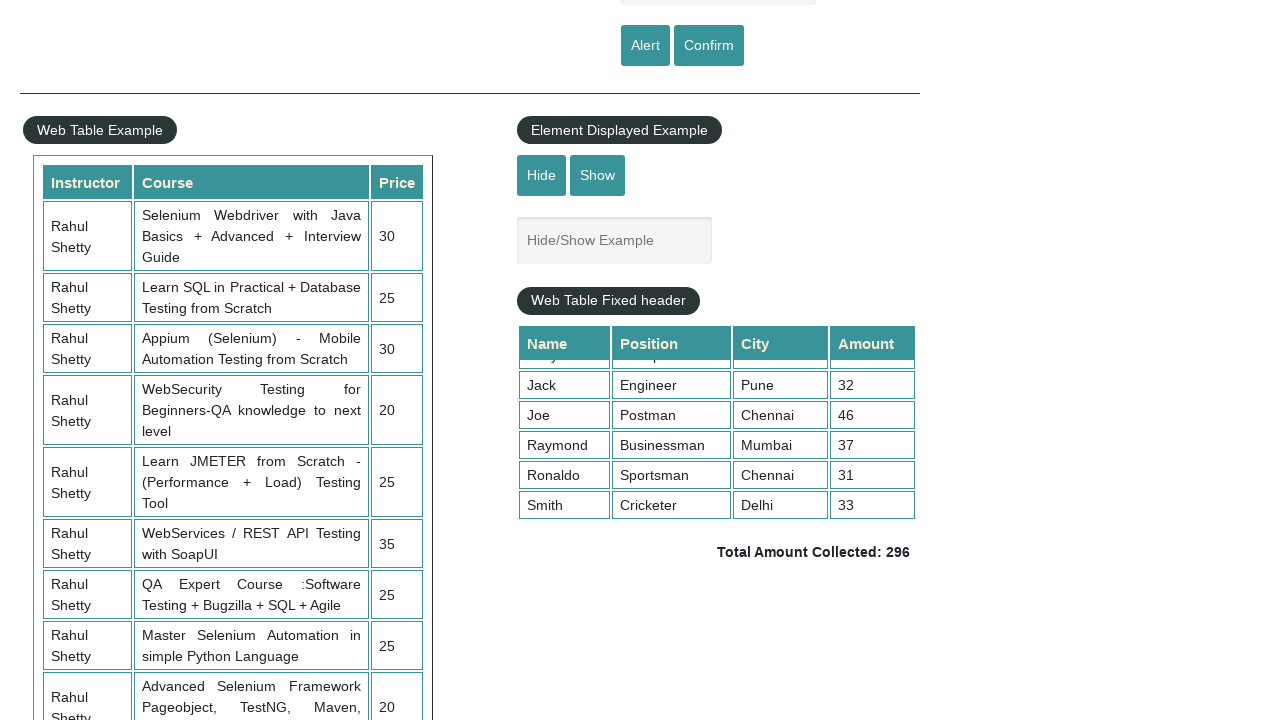